Tests checkbox functionality on a dropdown practice page by verifying a Senior Citizen Discount checkbox is initially unchecked, clicking it, and verifying it becomes checked

Starting URL: https://rahulshettyacademy.com/dropdownsPractise/

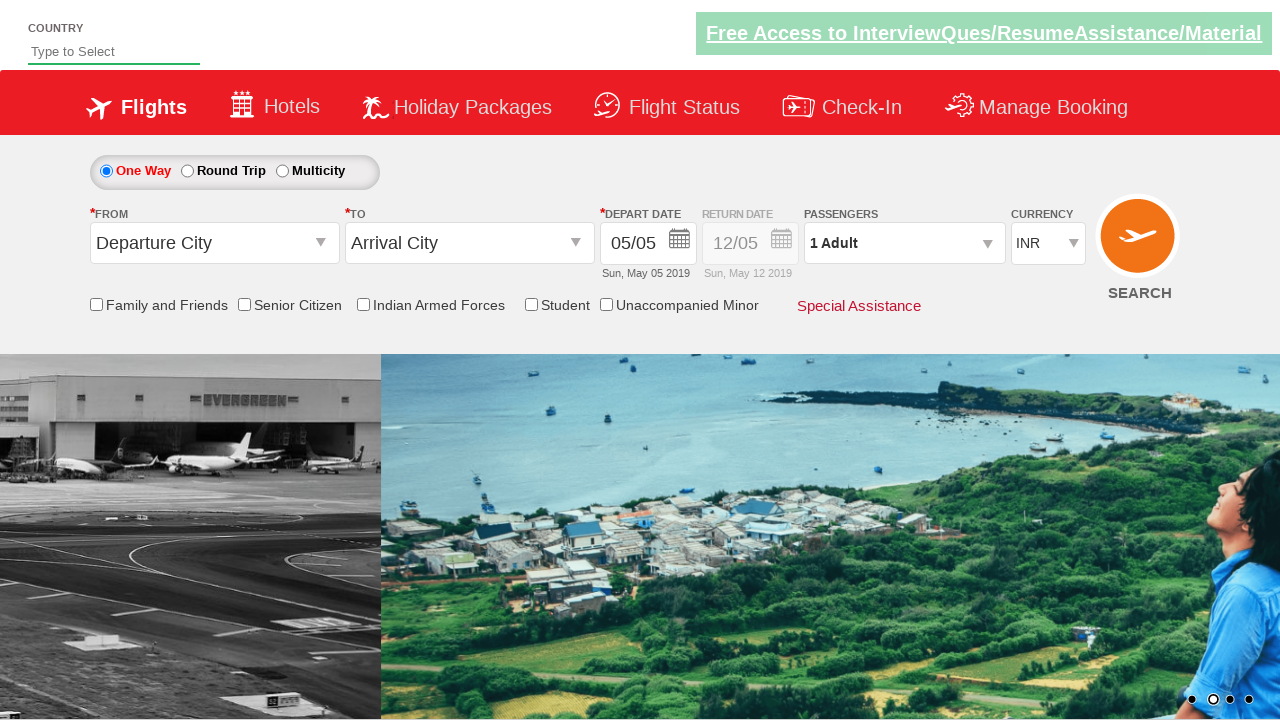

Located Senior Citizen Discount checkbox element
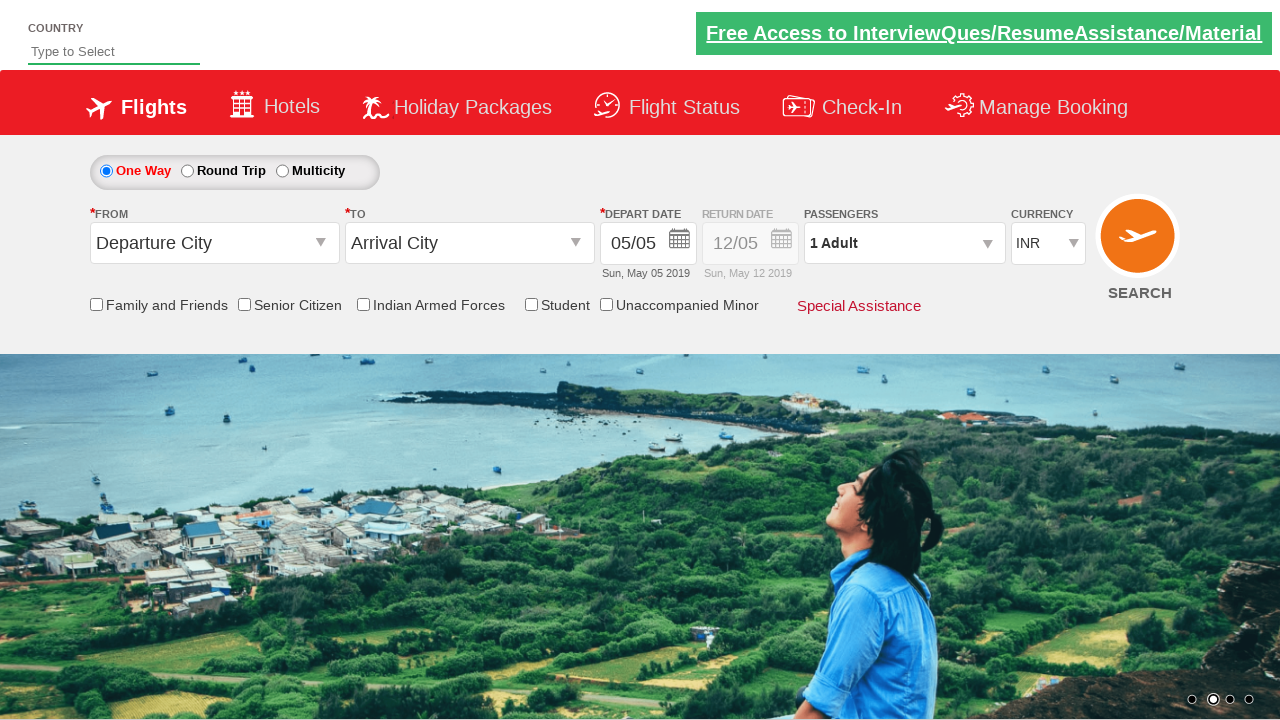

Verified Senior Citizen Discount checkbox is initially unchecked
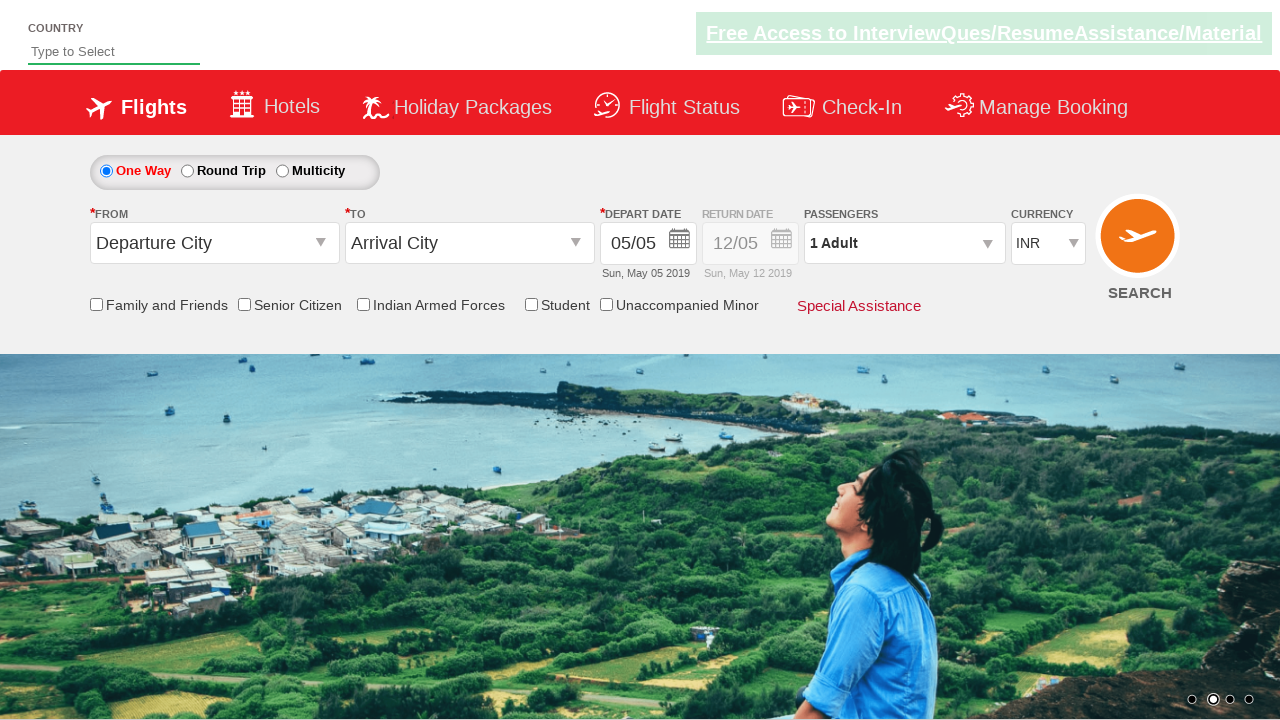

Clicked Senior Citizen Discount checkbox at (244, 304) on input[id*='SeniorCitizenDiscount']
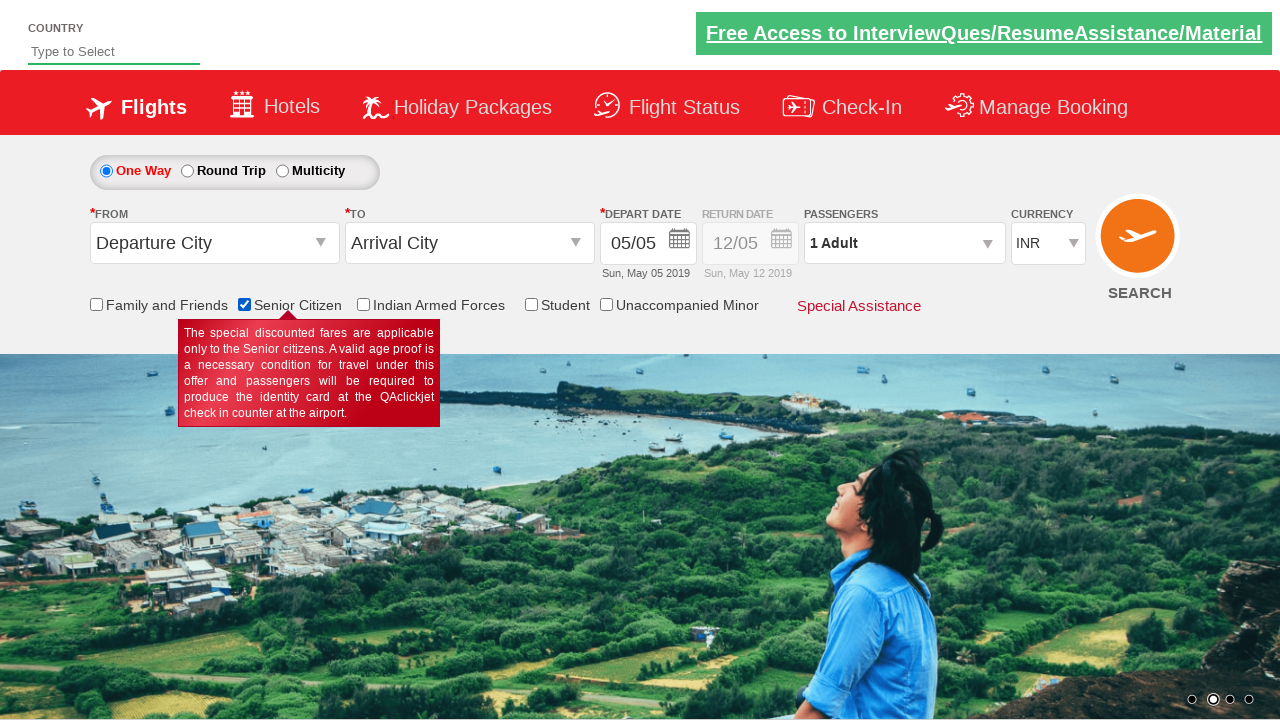

Verified Senior Citizen Discount checkbox is now checked
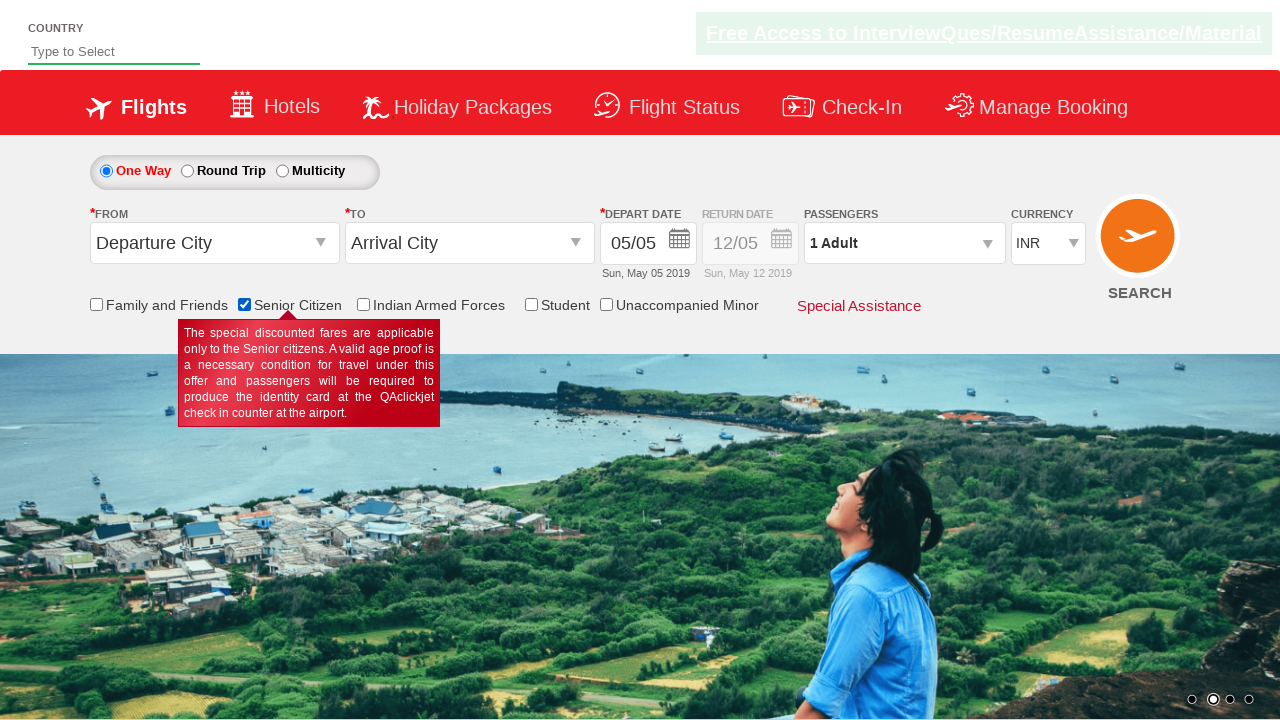

Located all checkbox elements on the page
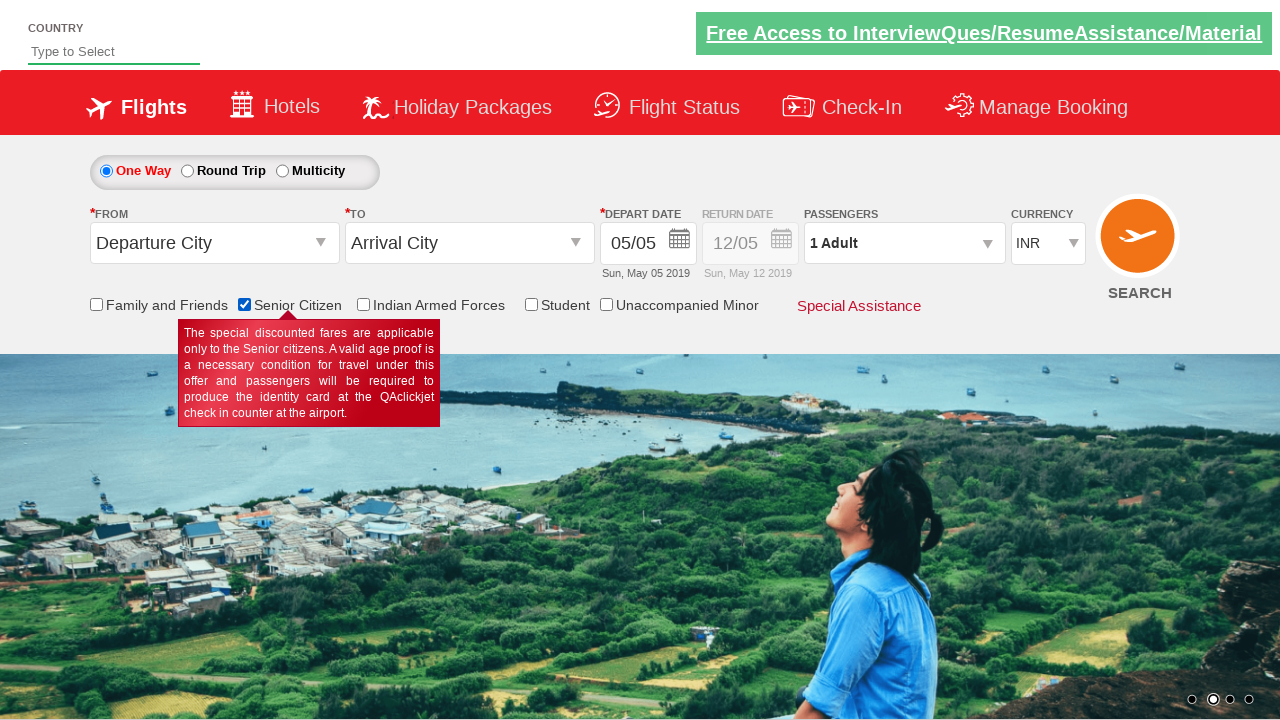

Counted 6 checkboxes on the page
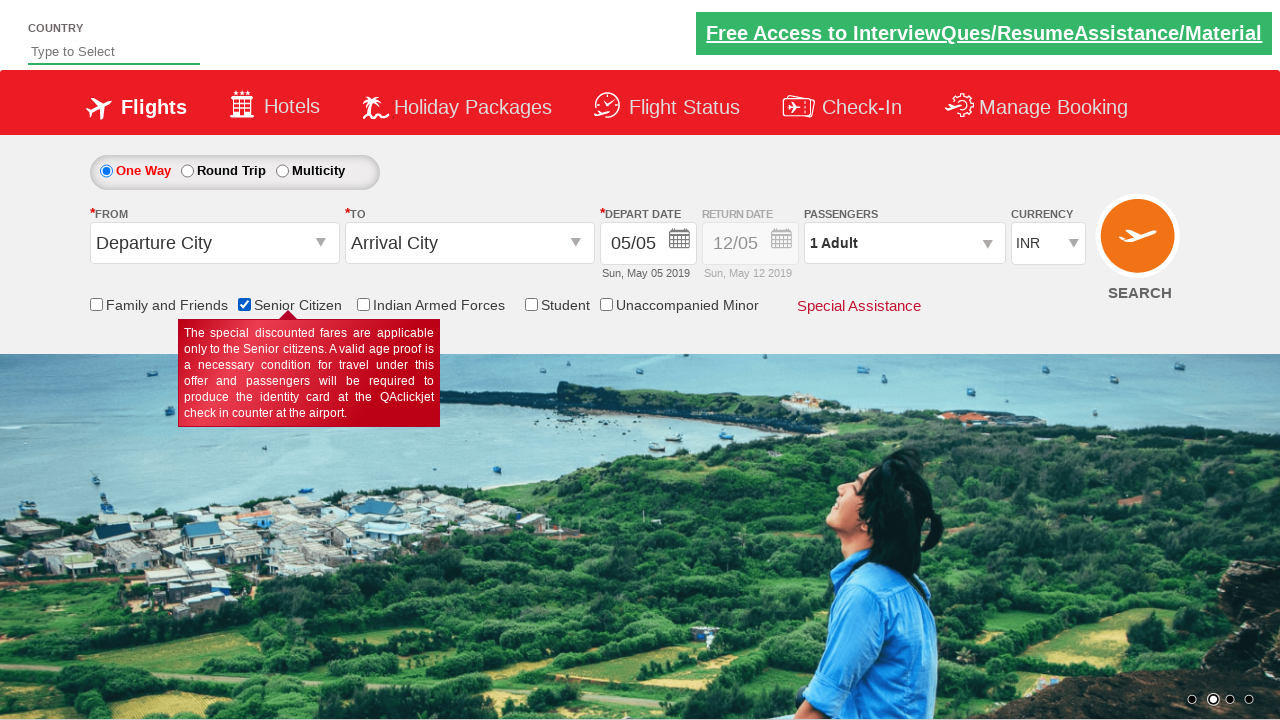

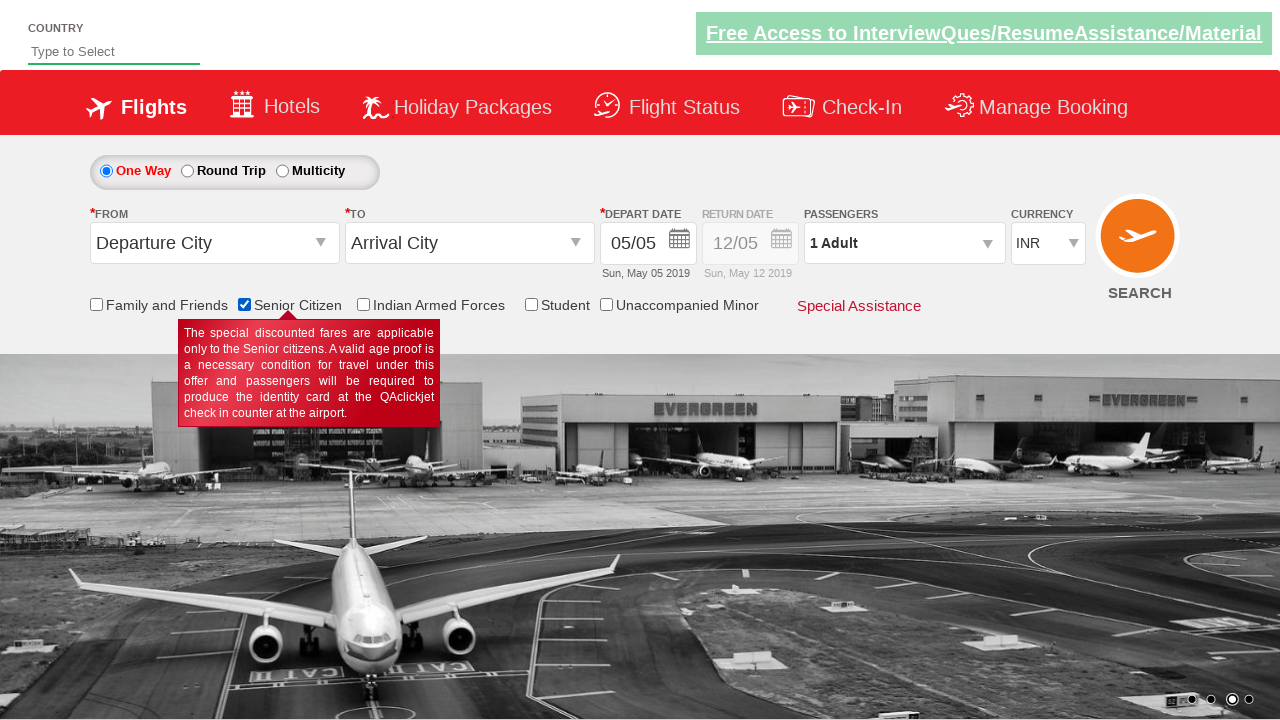